Tests a form by filling in first name and last name fields on the Formy project demo form

Starting URL: https://formy-project.herokuapp.com/form

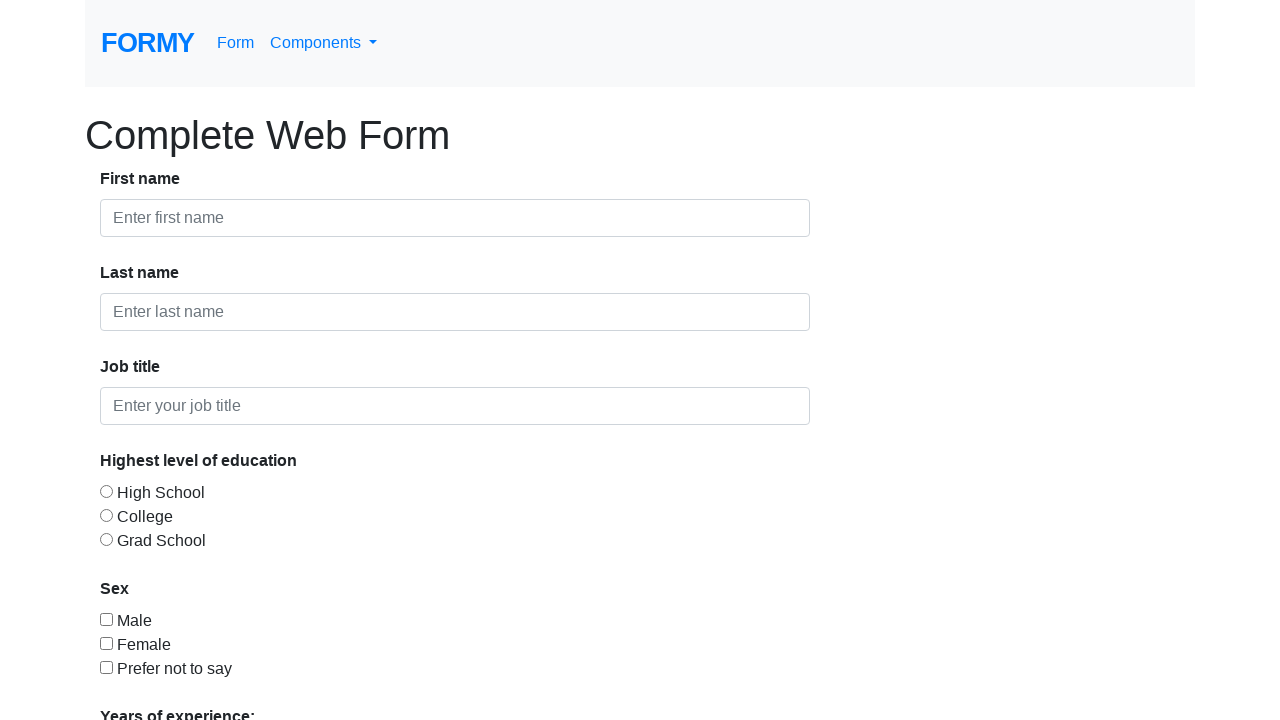

Filled first name field with 'Marian' on #first-name
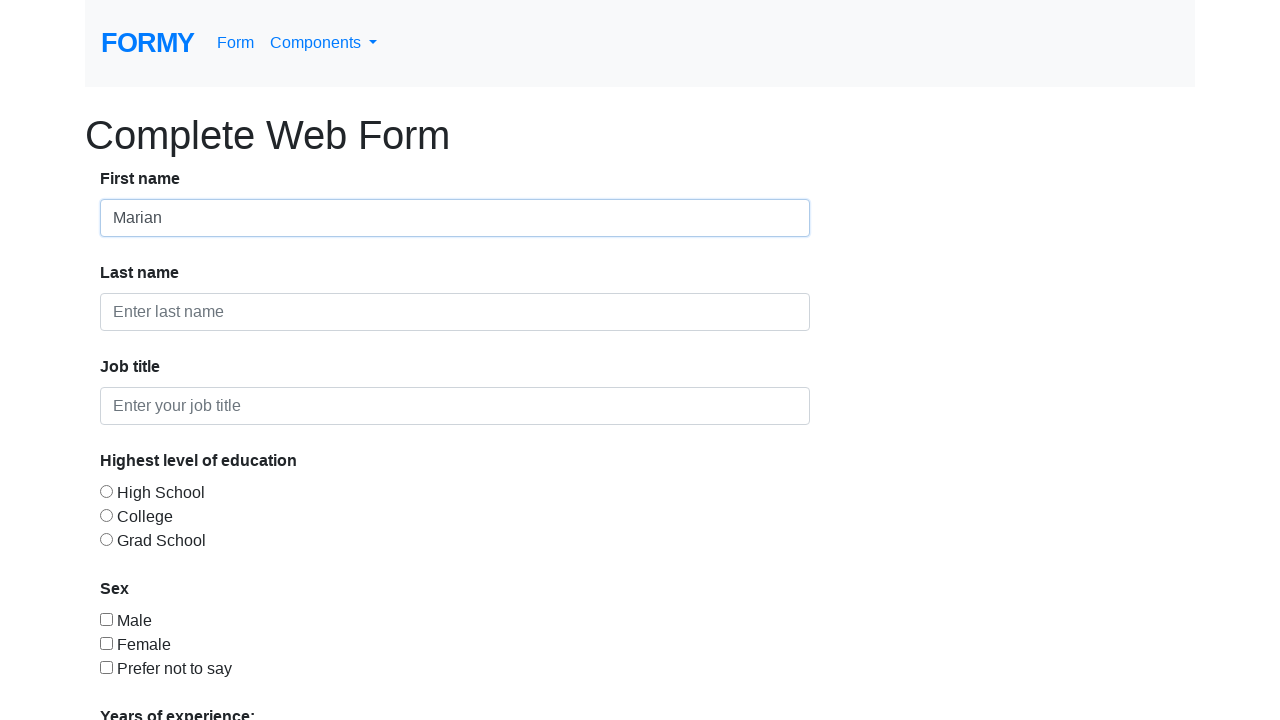

Filled last name field with 'Gheorghisor' on #last-name
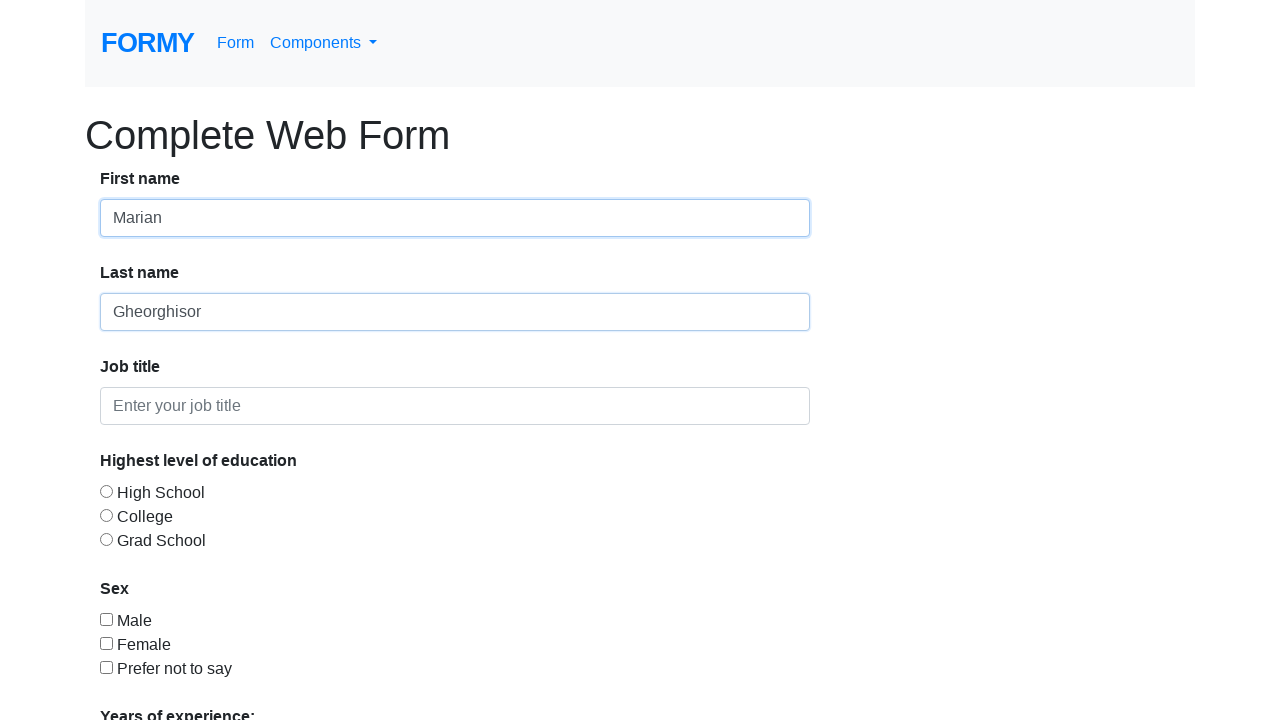

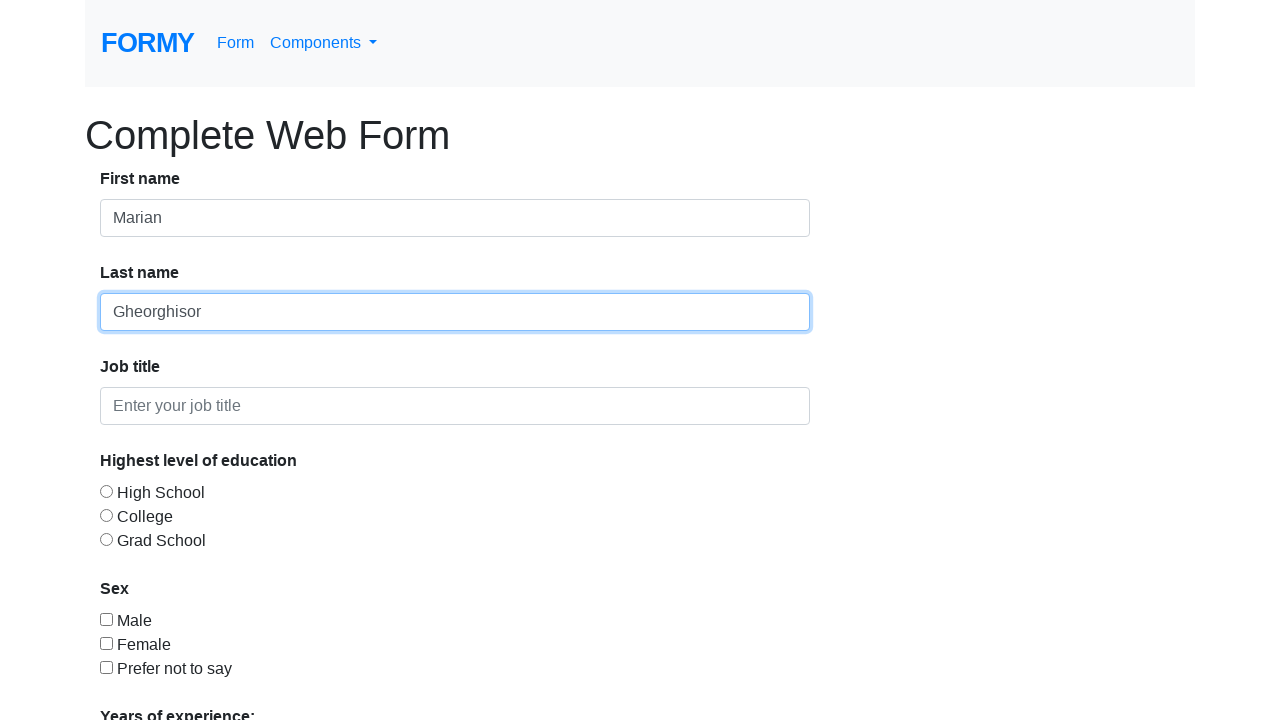